Tests marking individual todo items as complete by checking their checkboxes

Starting URL: https://demo.playwright.dev/todomvc

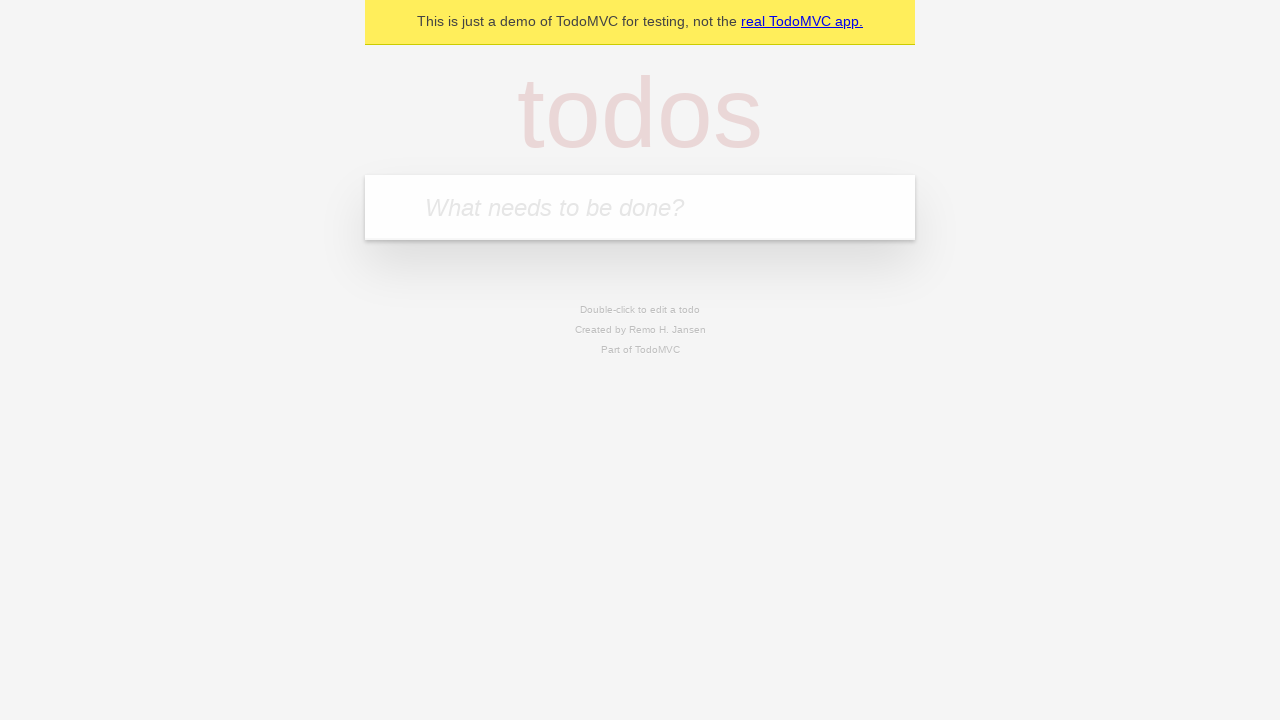

Filled todo input field with 'buy some cheese' on internal:attr=[placeholder="What needs to be done?"i]
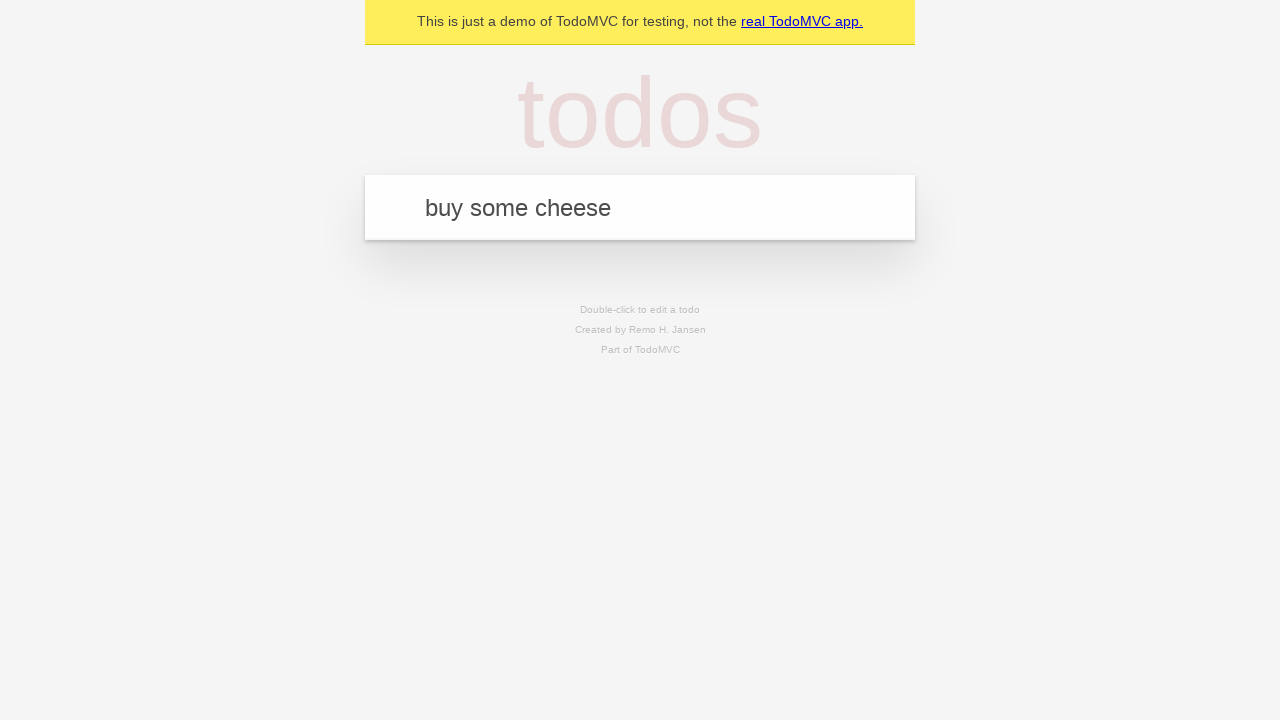

Pressed Enter to create first todo item on internal:attr=[placeholder="What needs to be done?"i]
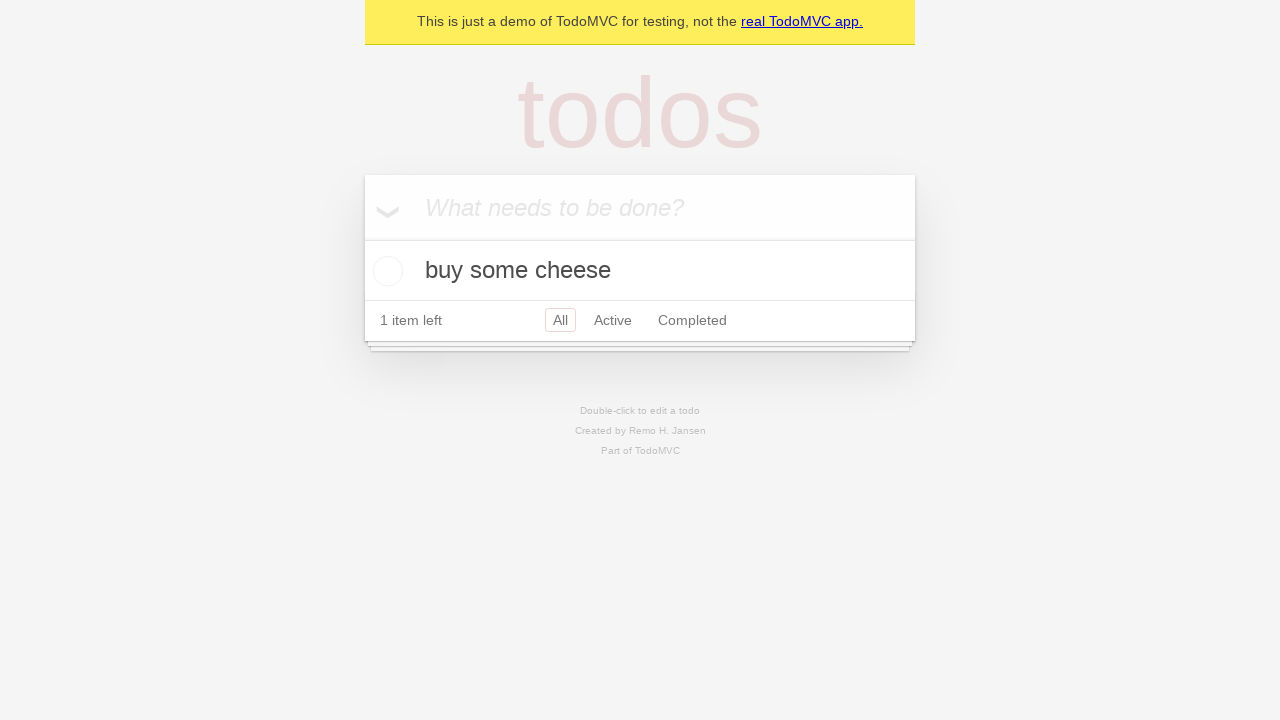

Filled todo input field with 'feed the cat' on internal:attr=[placeholder="What needs to be done?"i]
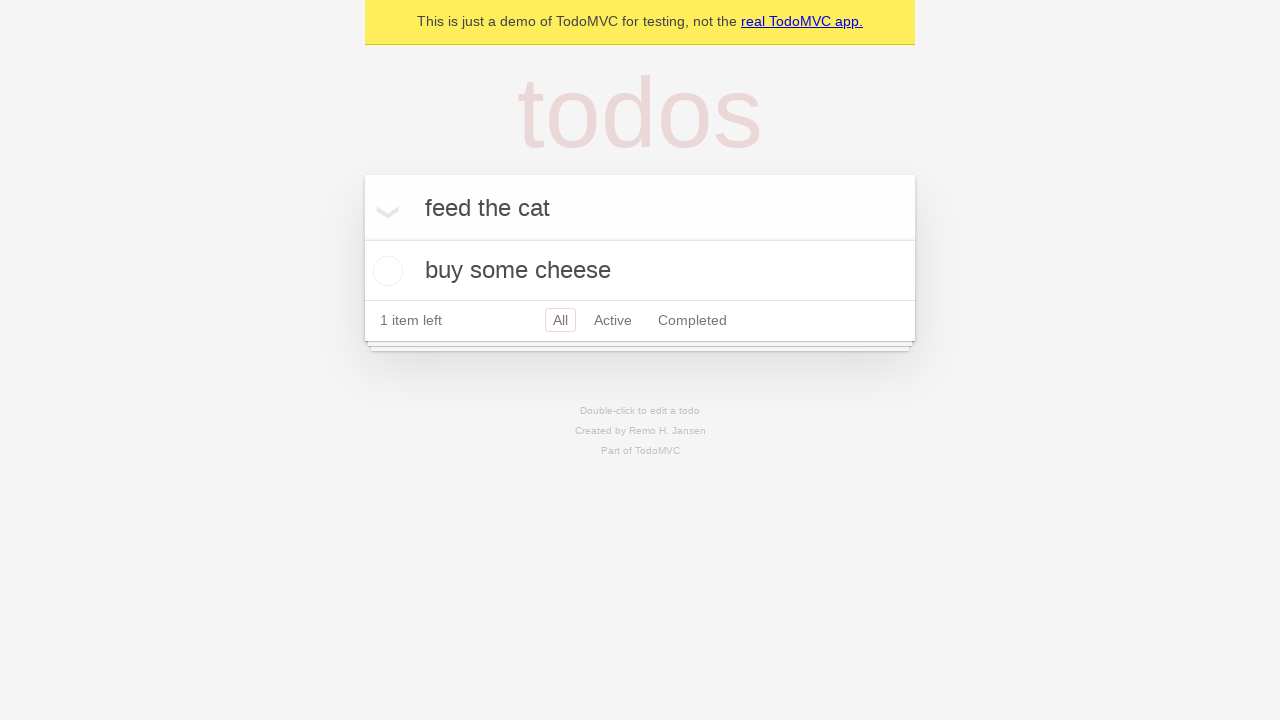

Pressed Enter to create second todo item on internal:attr=[placeholder="What needs to be done?"i]
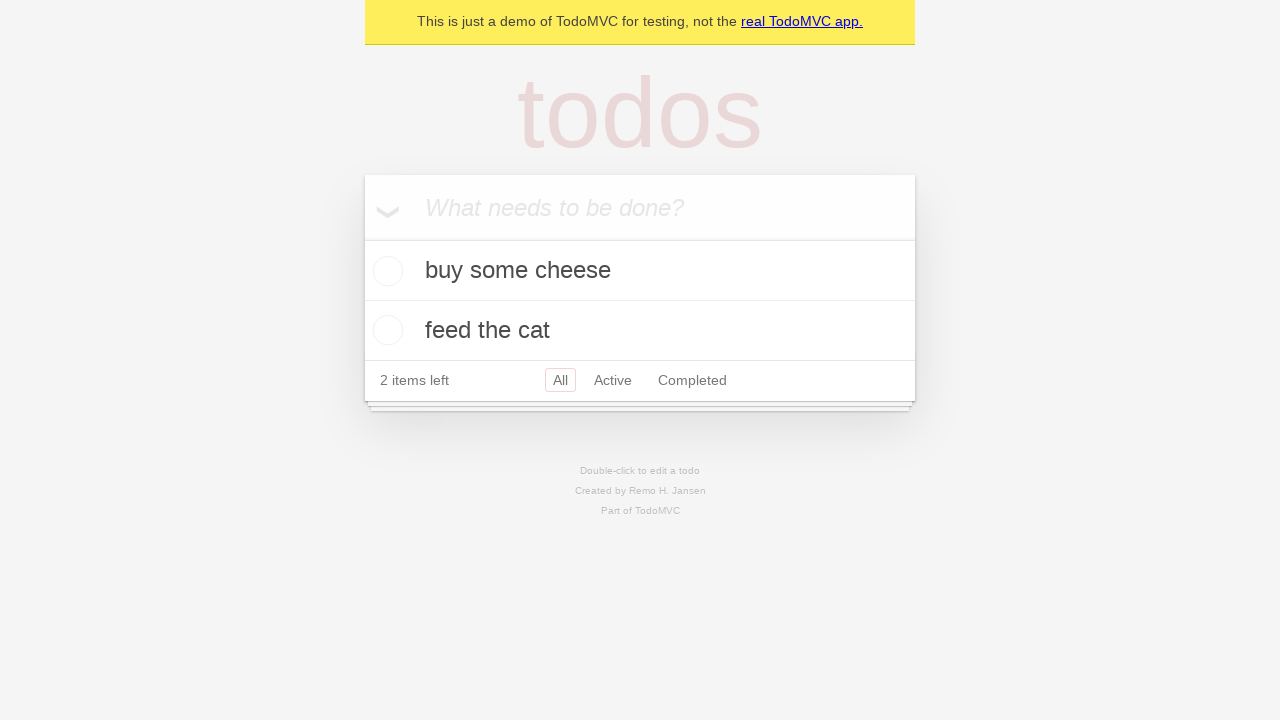

Marked first todo item 'buy some cheese' as complete at (385, 271) on internal:testid=[data-testid="todo-item"s] >> nth=0 >> internal:role=checkbox
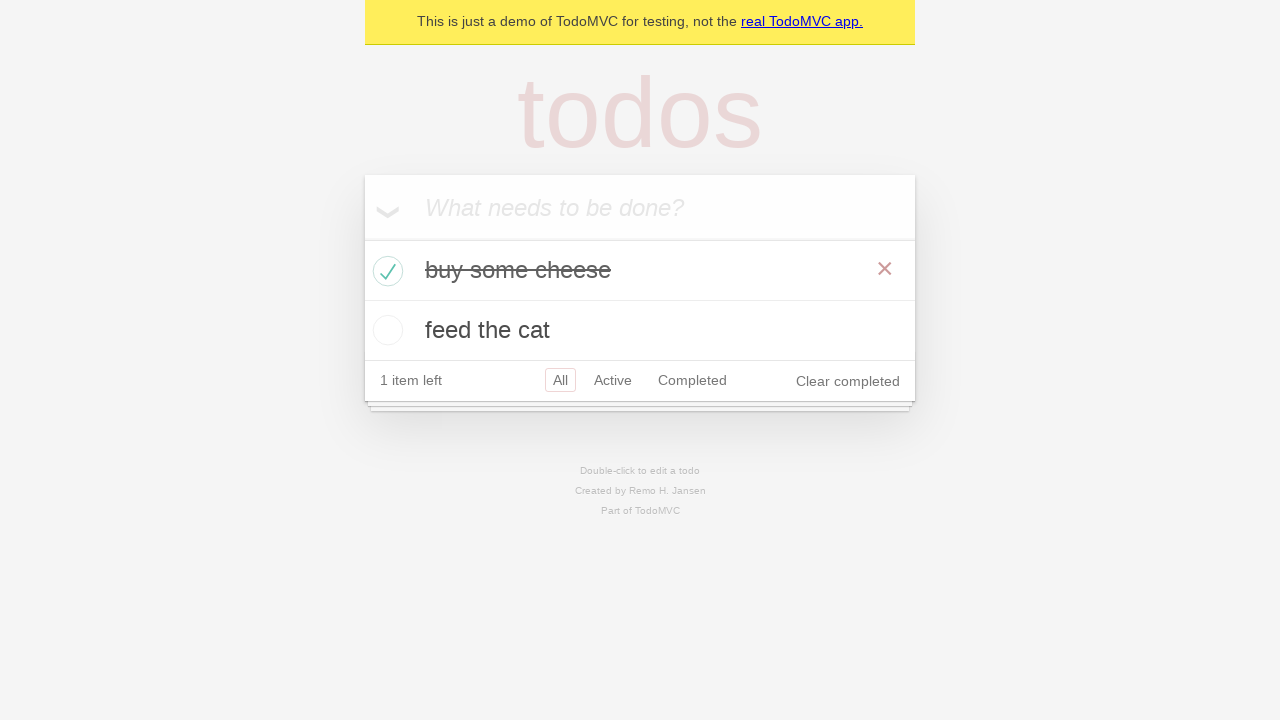

Marked second todo item 'feed the cat' as complete at (385, 330) on internal:testid=[data-testid="todo-item"s] >> nth=1 >> internal:role=checkbox
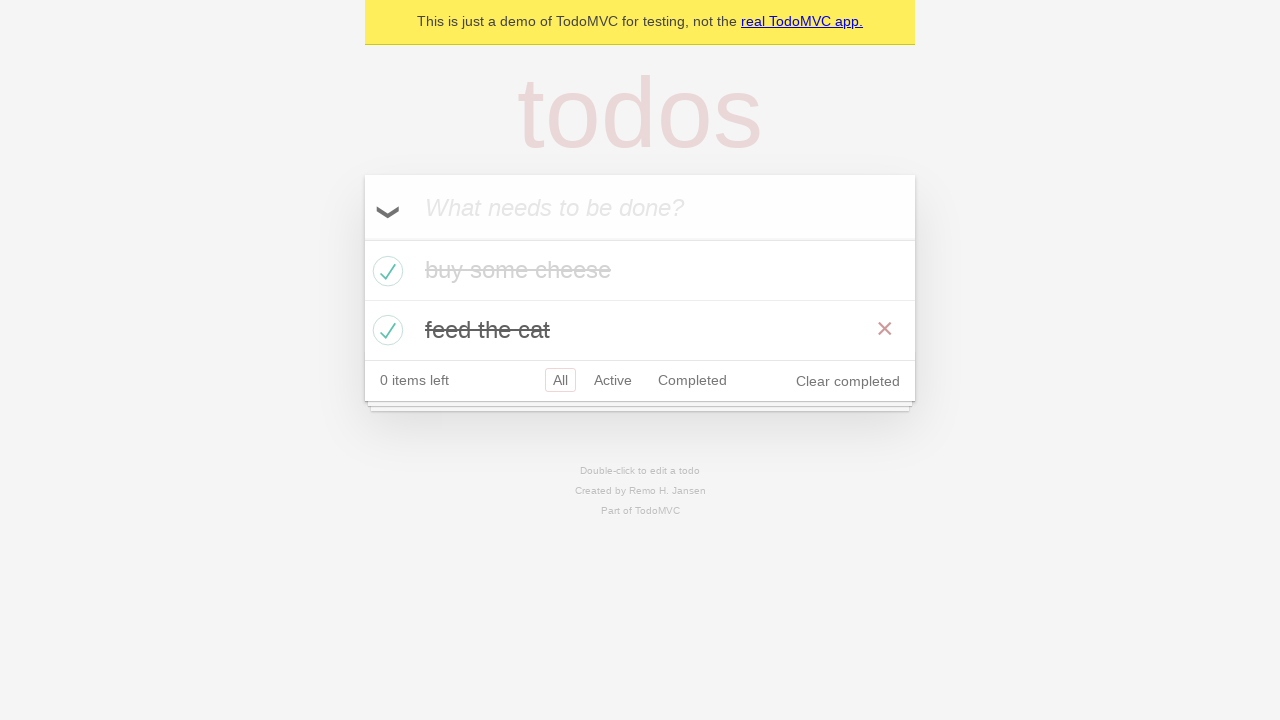

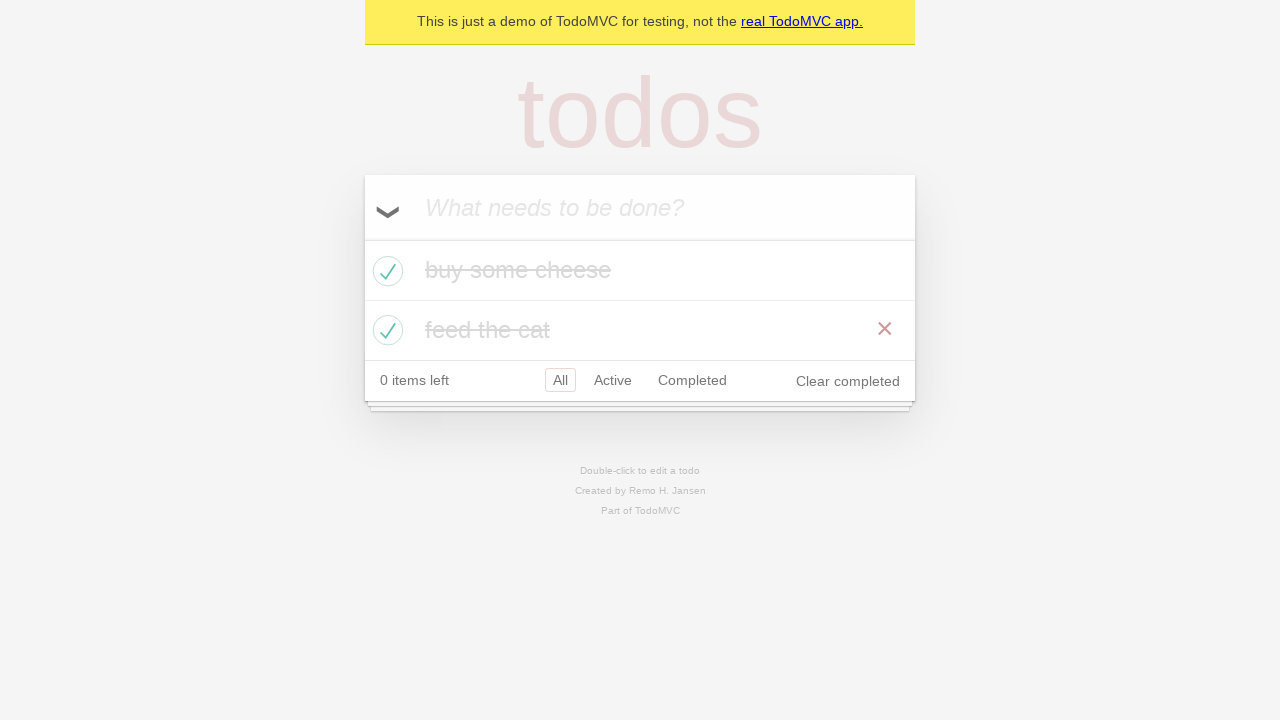